Tests window handling by navigating to erail.in, clicking on Jobs link that opens in new window, filling a form field in the new window, then switching back to the original window

Starting URL: https://erail.in/

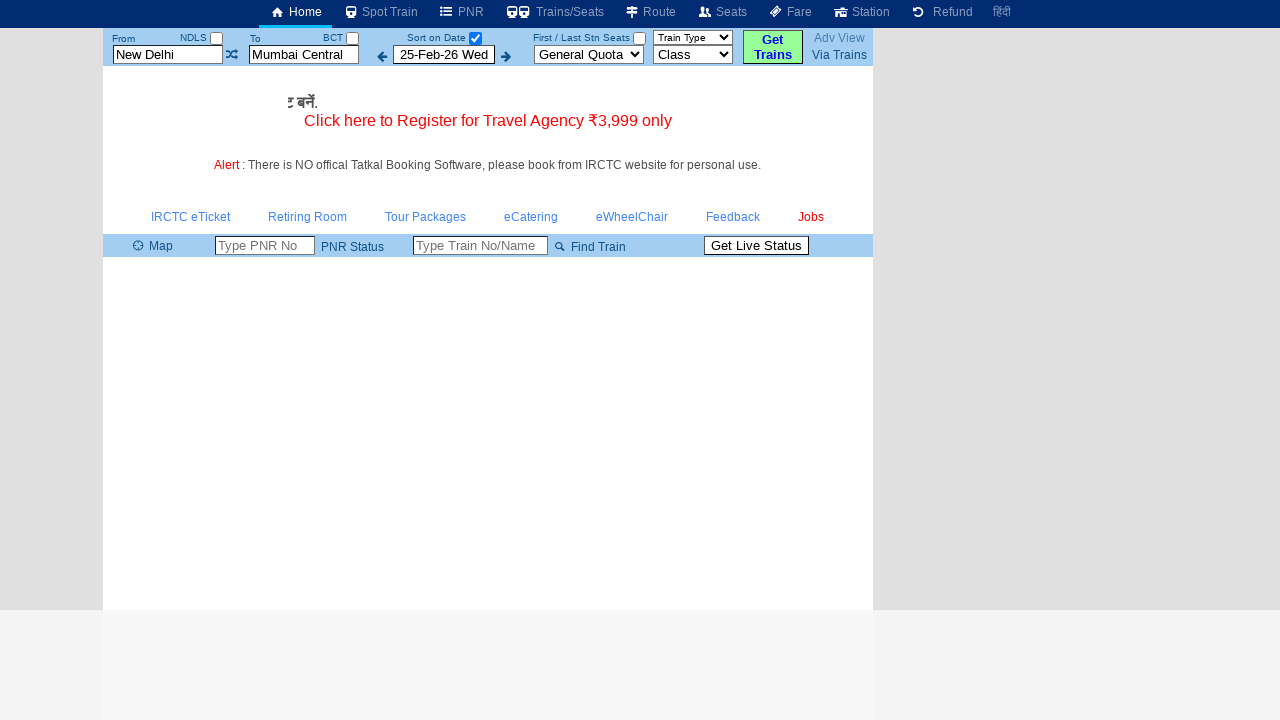

Clicked on Jobs link to open new window at (811, 217) on xpath=//a[text()='Jobs']
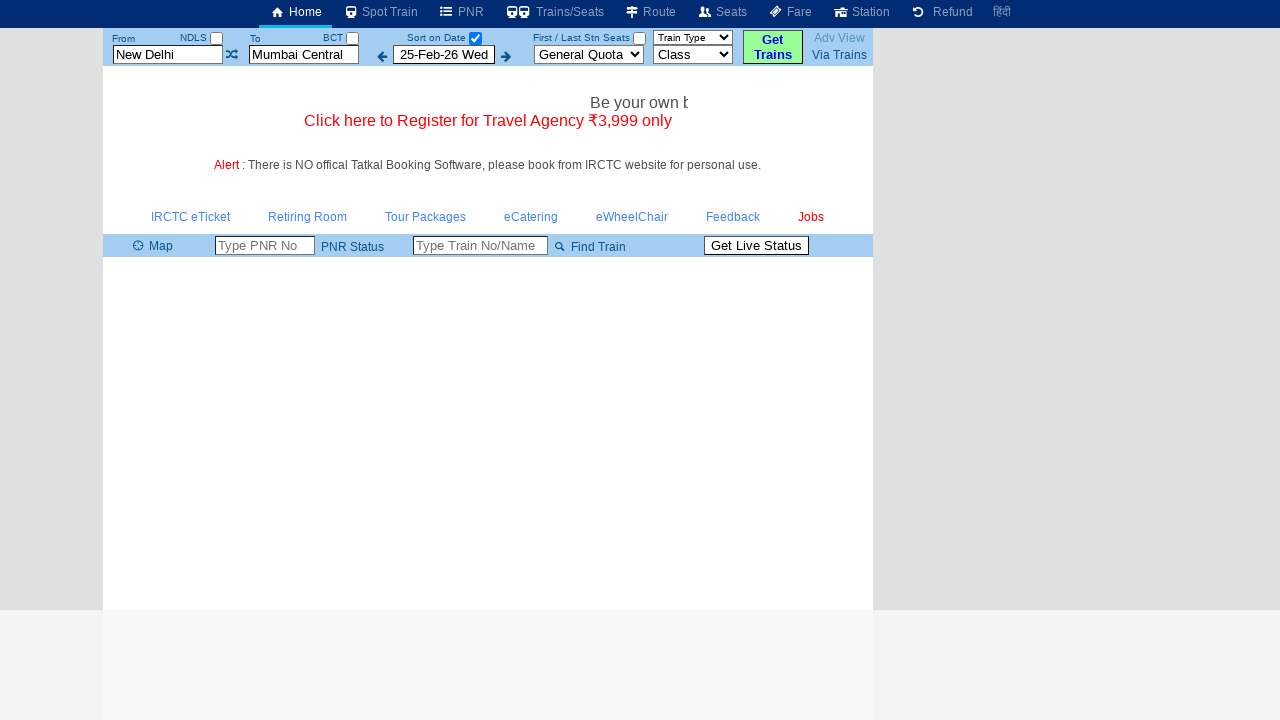

New window/tab opened and captured
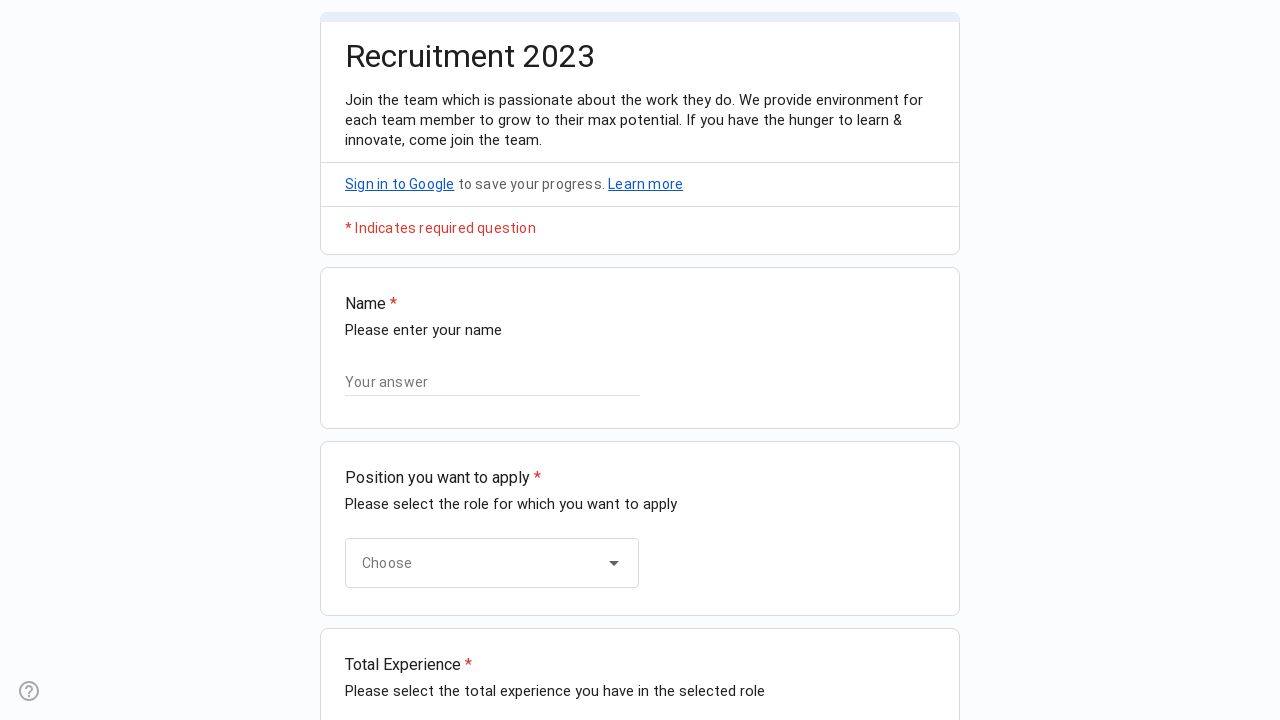

New window page loaded completely
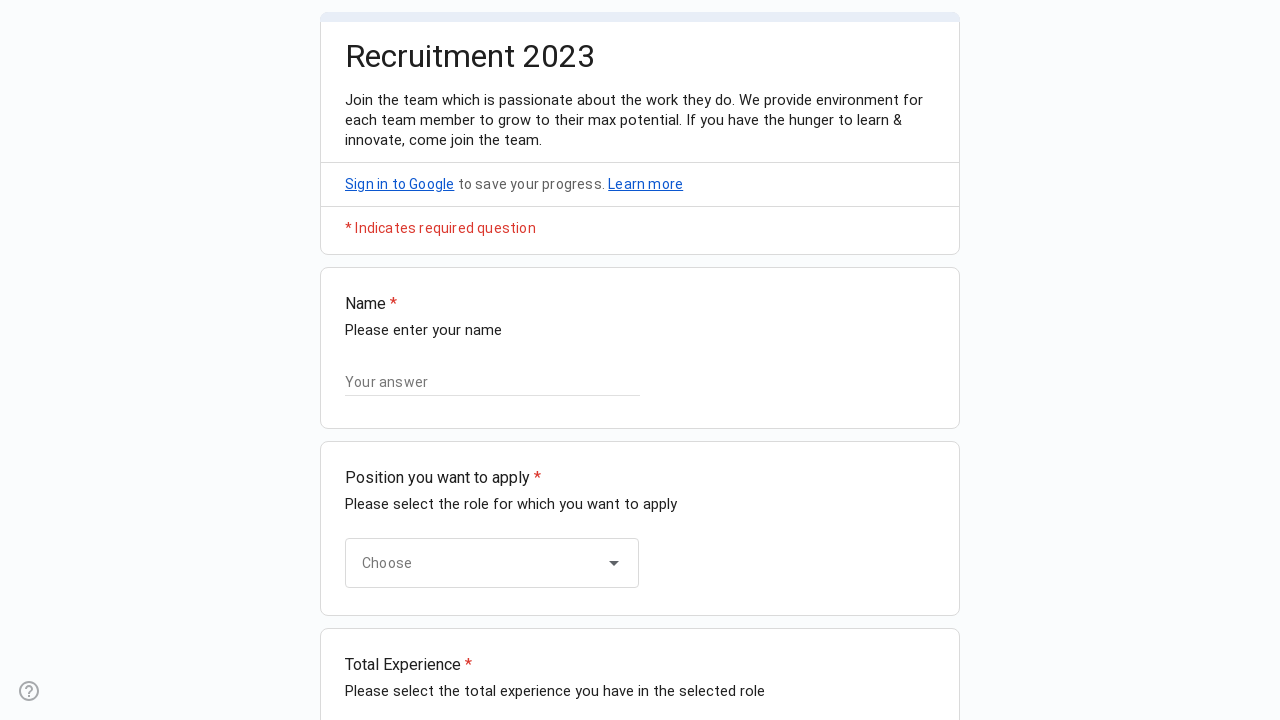

Clicked on input field in new window at (492, 382) on .o3Dpx>div:nth-of-type(1) input
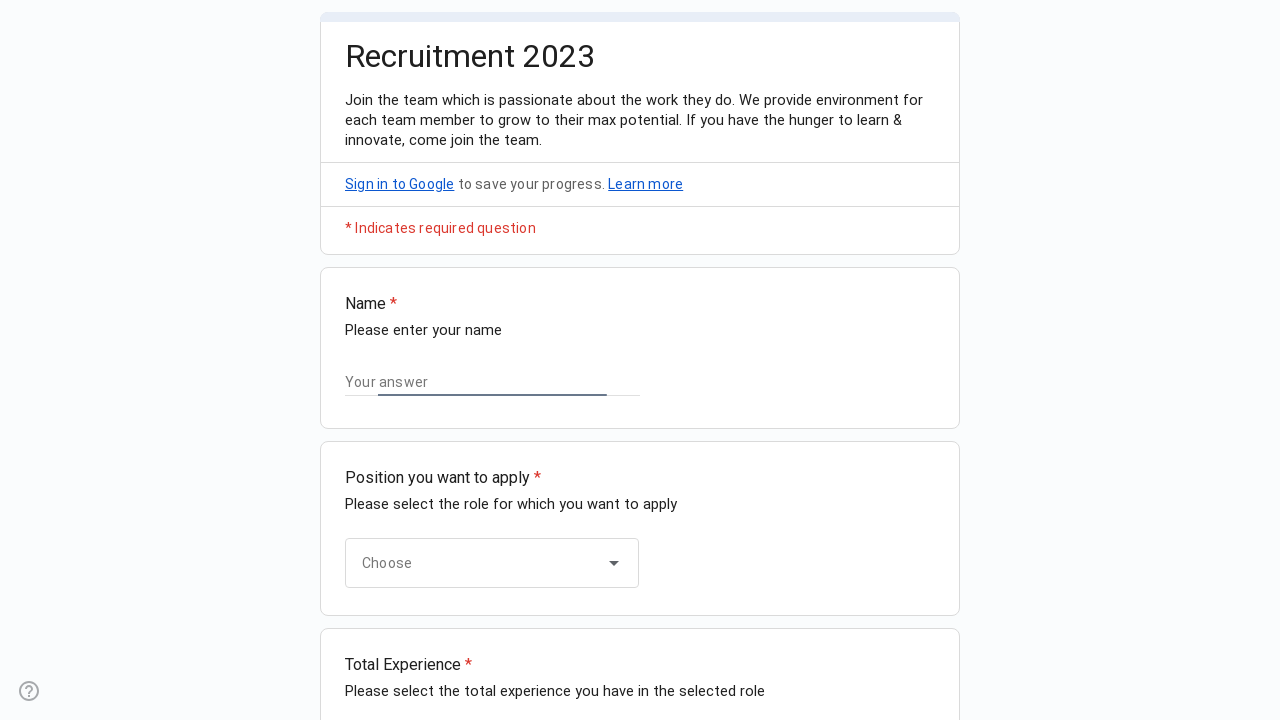

Filled input field with 'Radha' in new window on .o3Dpx>div:nth-of-type(1) input
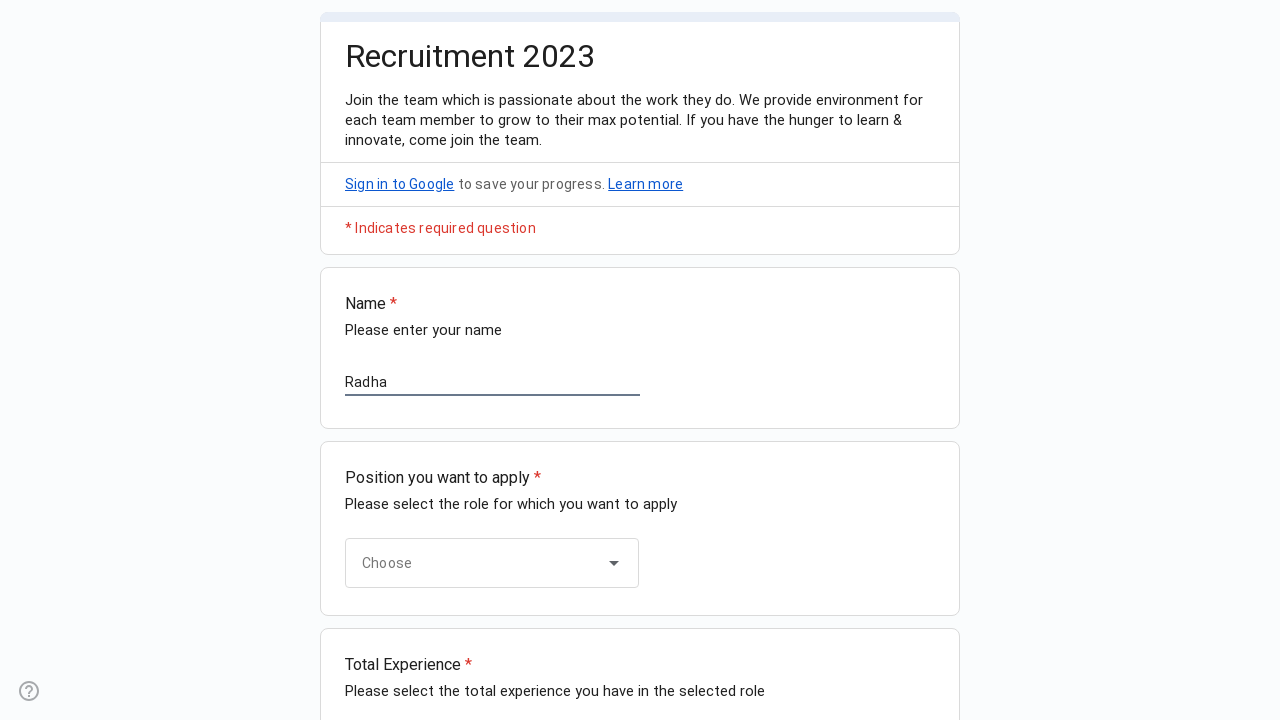

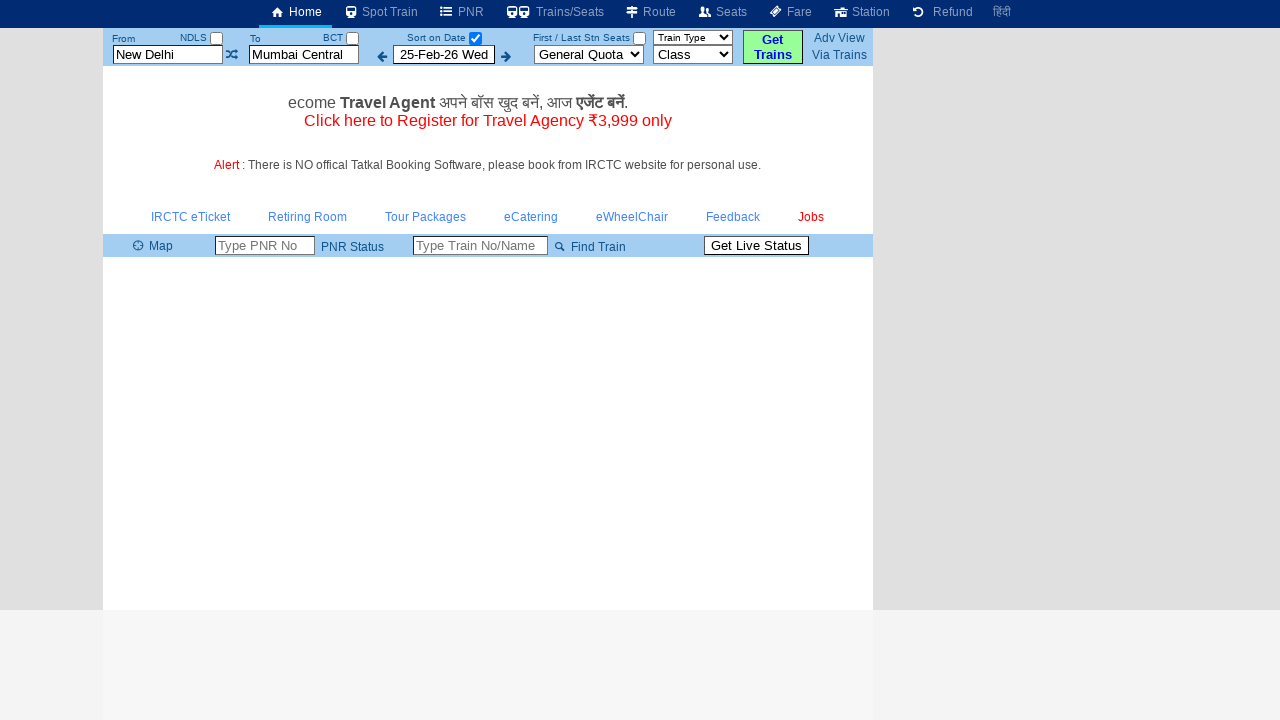